Tests adding specific grocery items (Cucumber, Brocolli, Beetroot) to cart on a vegetable shopping practice website by finding products and clicking their add to cart buttons

Starting URL: https://rahulshettyacademy.com/seleniumPractise/

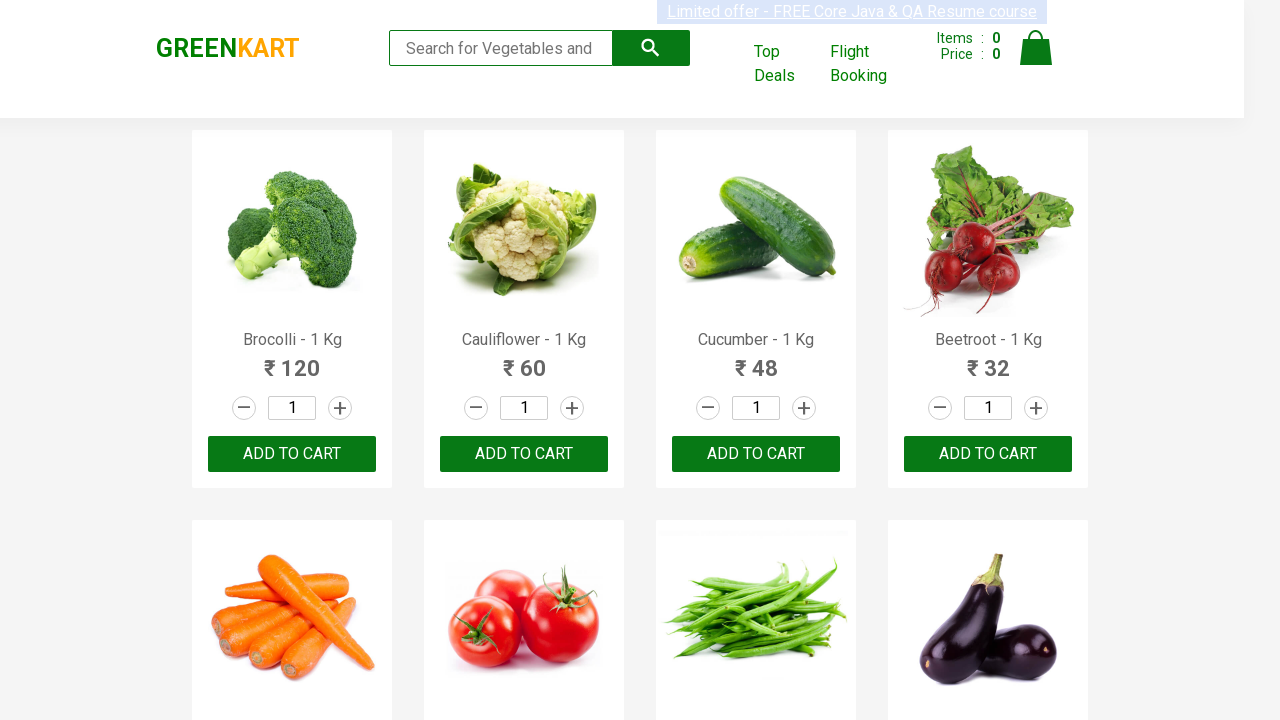

Waited for product names to load on the vegetable shopping page
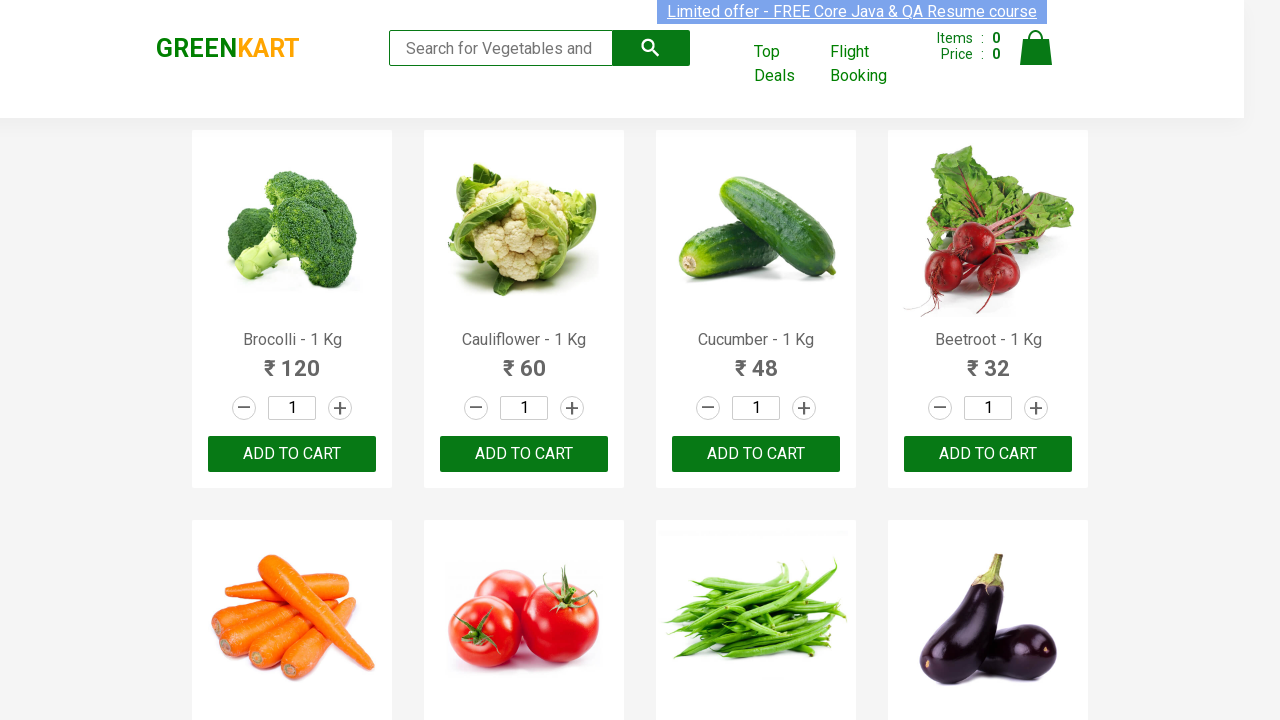

Retrieved all product elements from the page
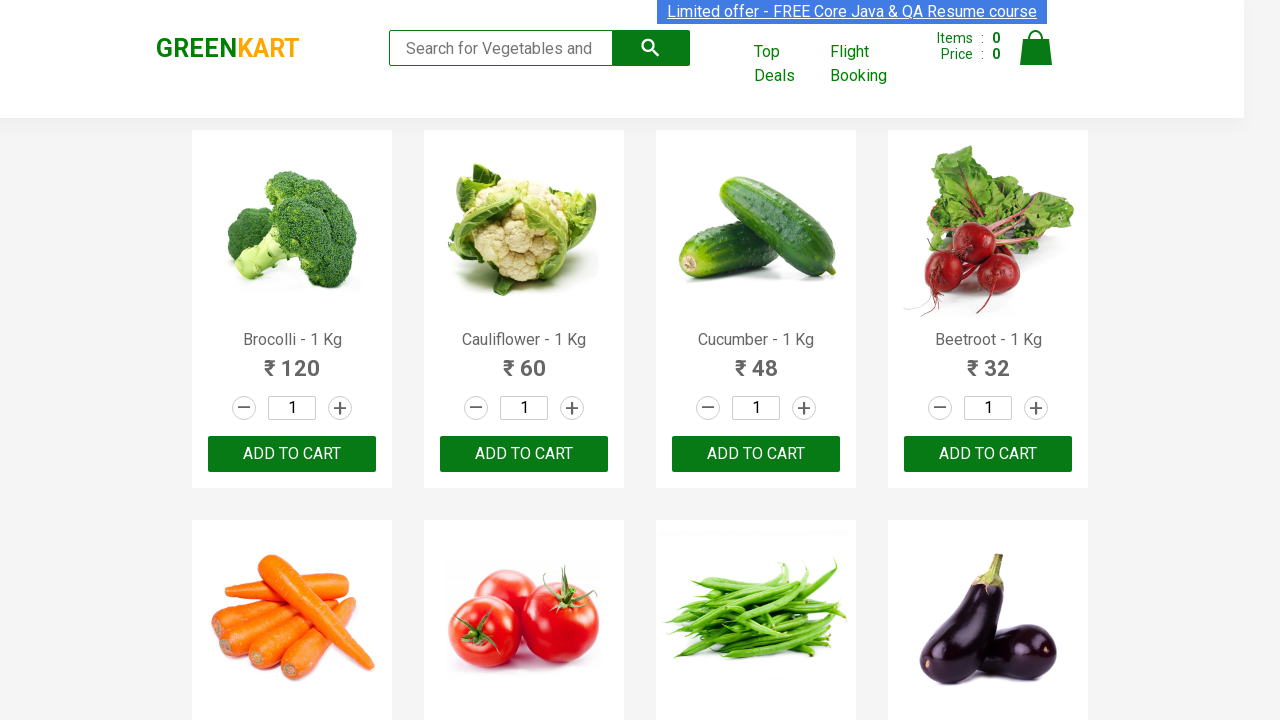

Added Brocolli to cart (item 1 of 3) at (292, 454) on xpath=//div[@class='product-action']/button >> nth=0
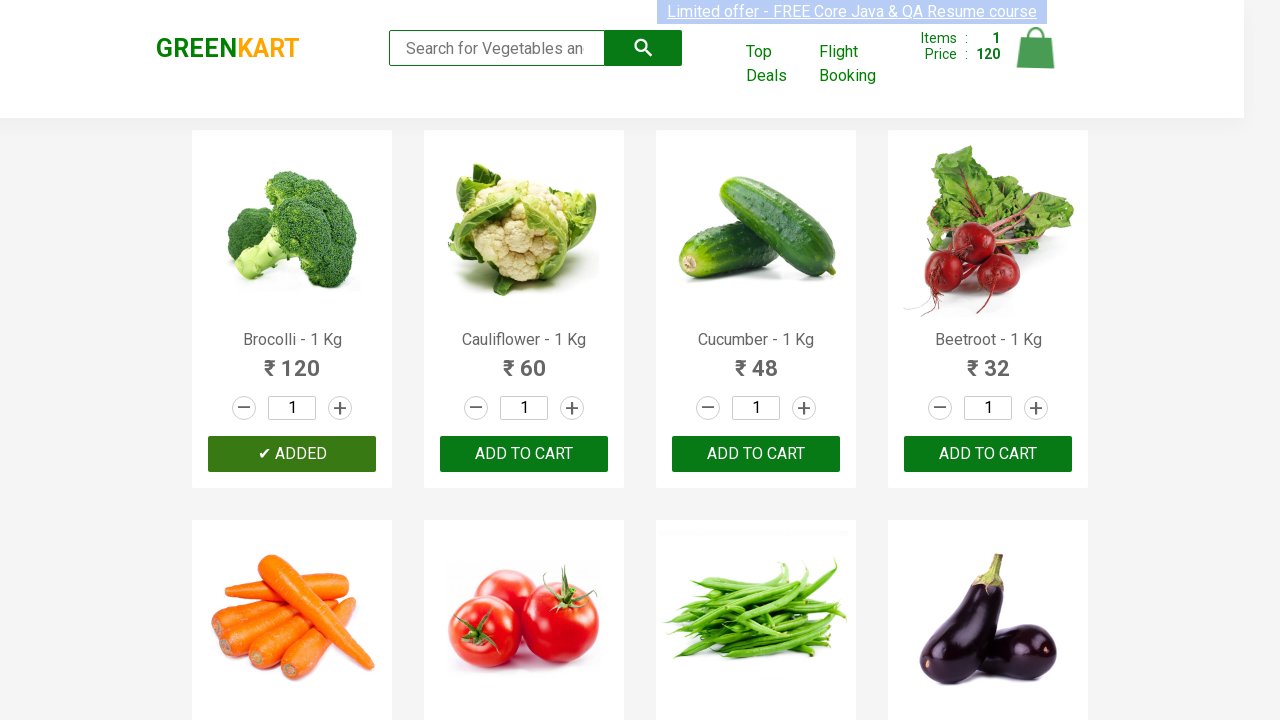

Added Cucumber to cart (item 2 of 3) at (756, 454) on xpath=//div[@class='product-action']/button >> nth=2
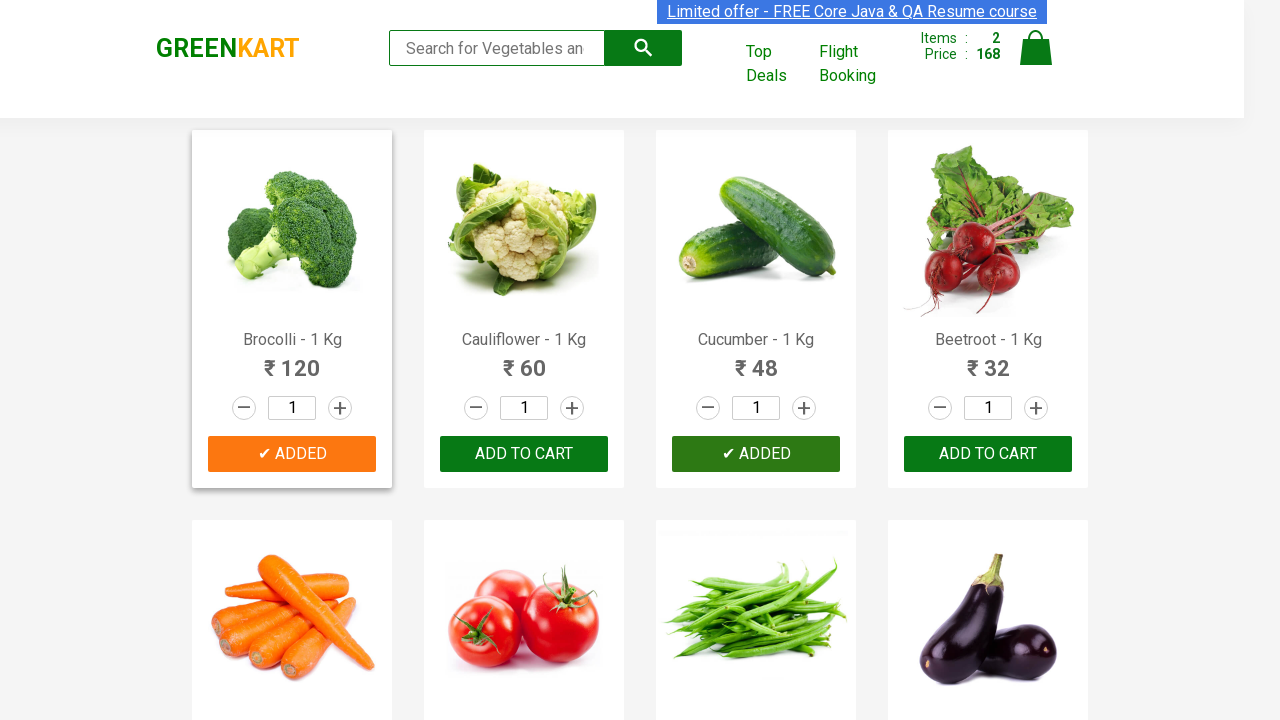

Added Beetroot to cart (item 3 of 3) at (988, 454) on xpath=//div[@class='product-action']/button >> nth=3
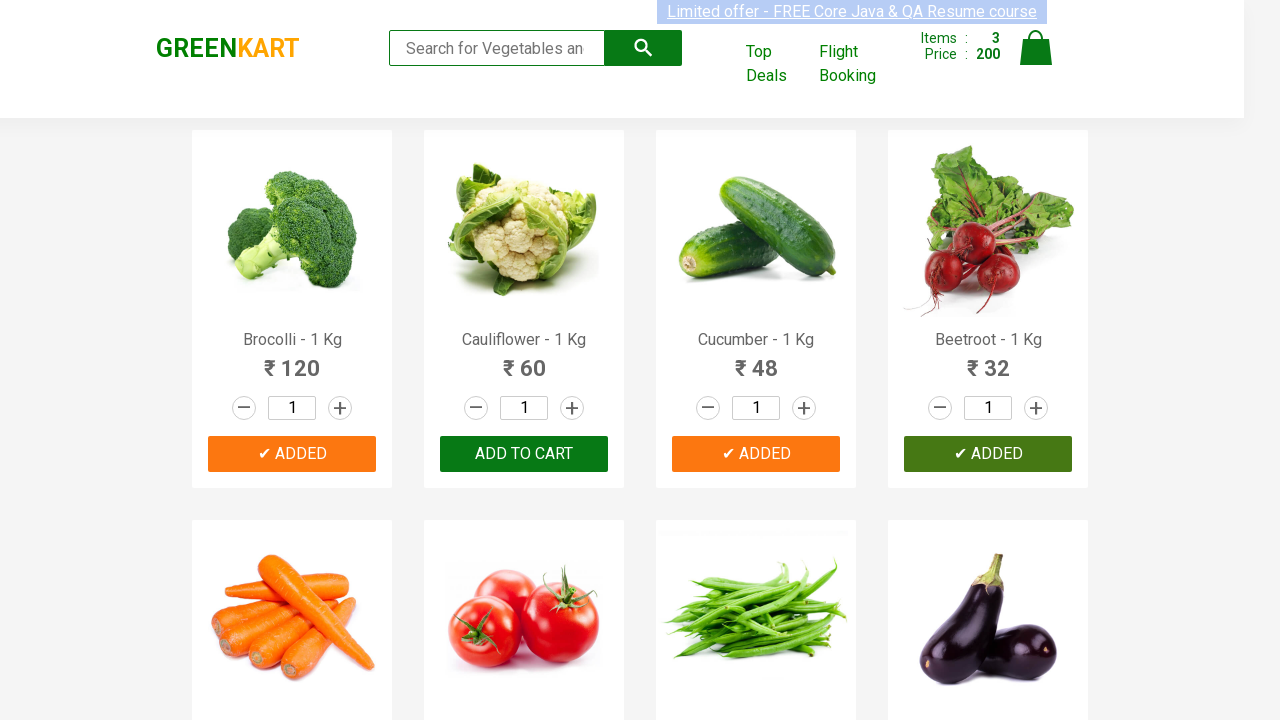

All 3 required items have been added to cart
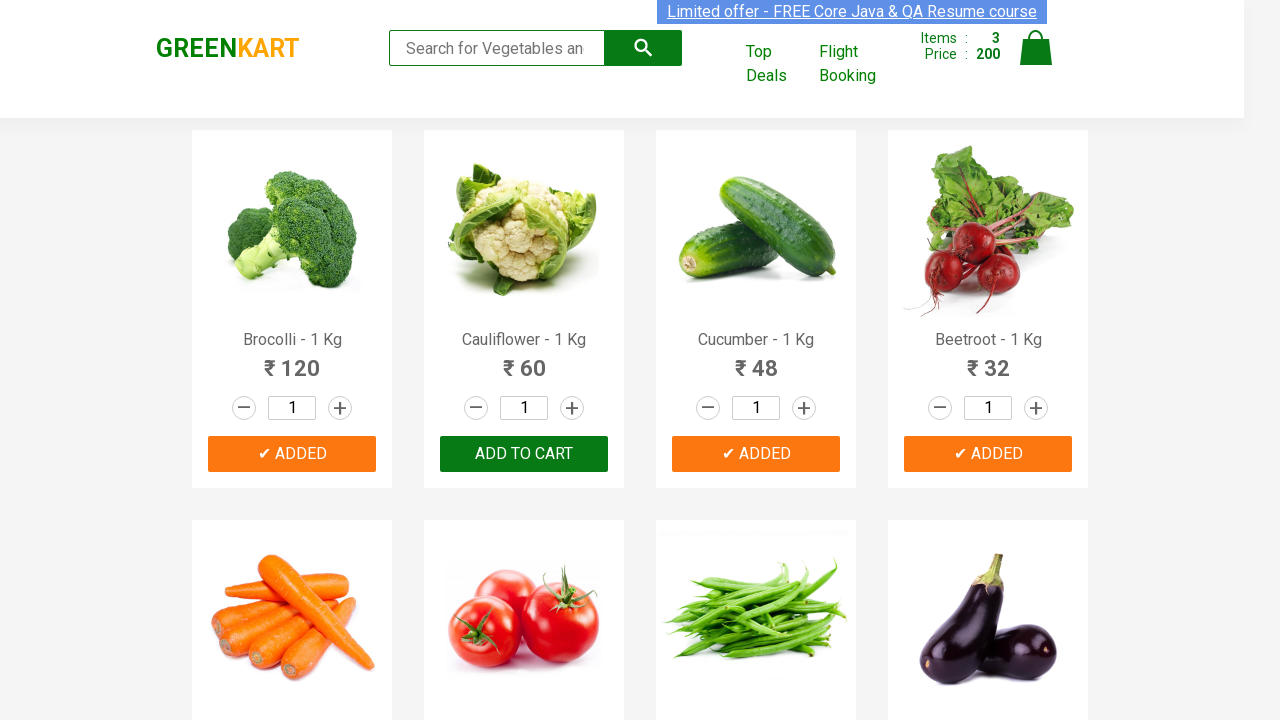

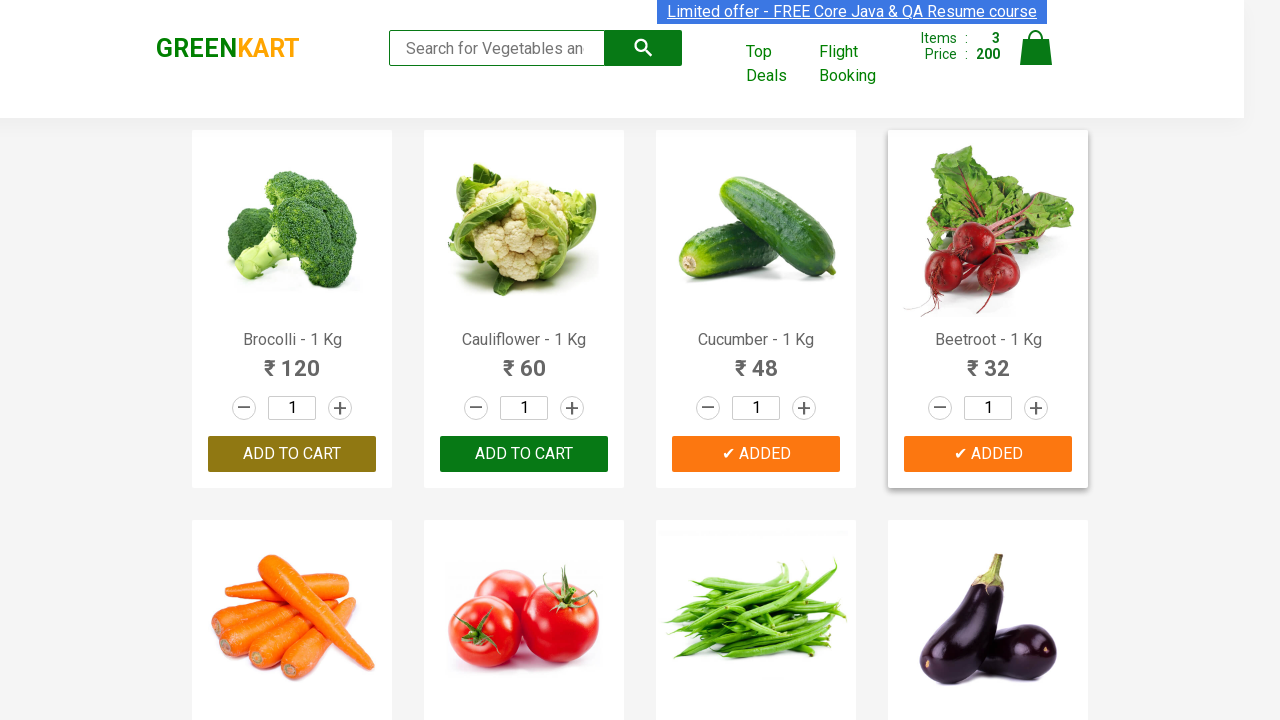